Tests that clicking Clear completed removes completed items from the list

Starting URL: https://demo.playwright.dev/todomvc

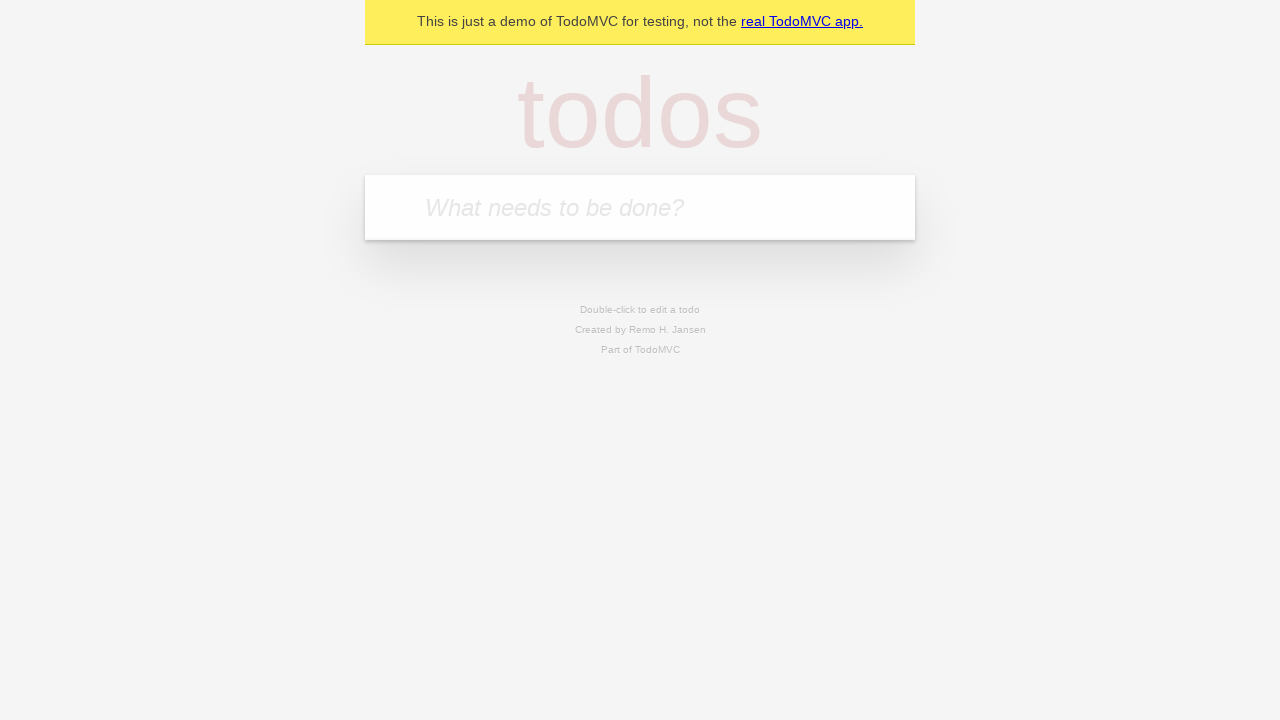

Filled todo input with 'buy some cheese' on internal:attr=[placeholder="What needs to be done?"i]
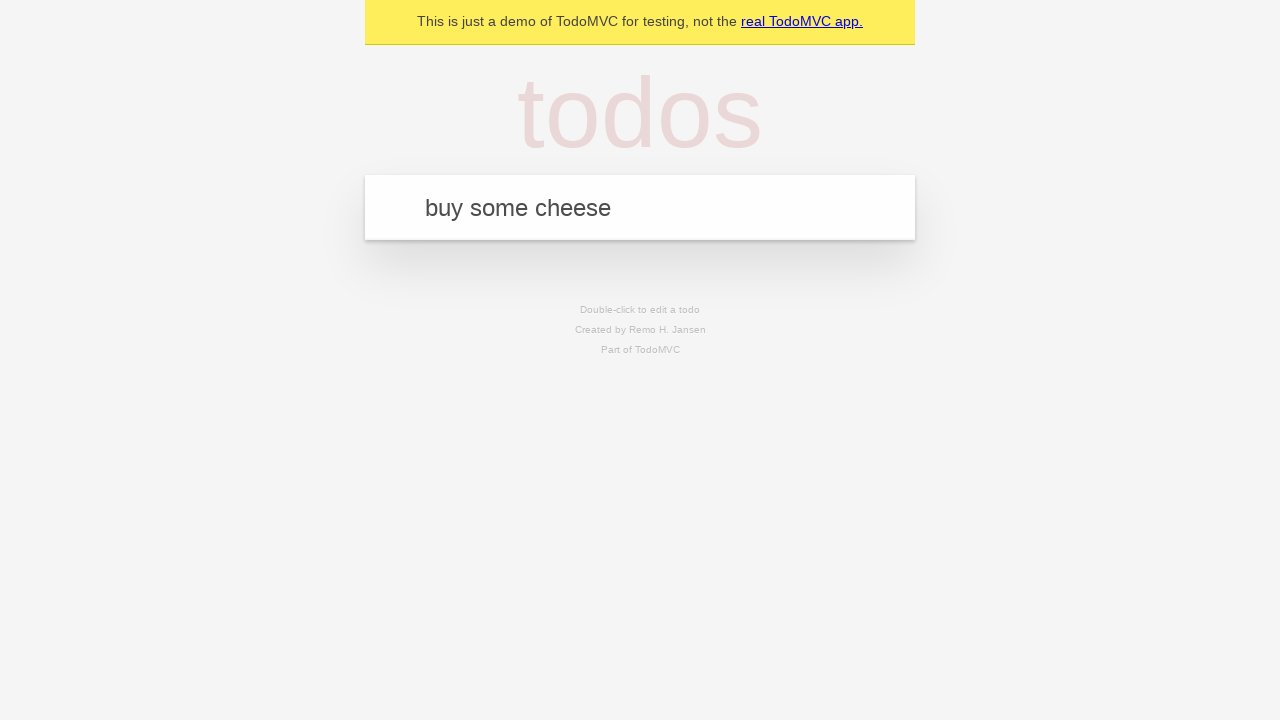

Pressed Enter to add first todo item on internal:attr=[placeholder="What needs to be done?"i]
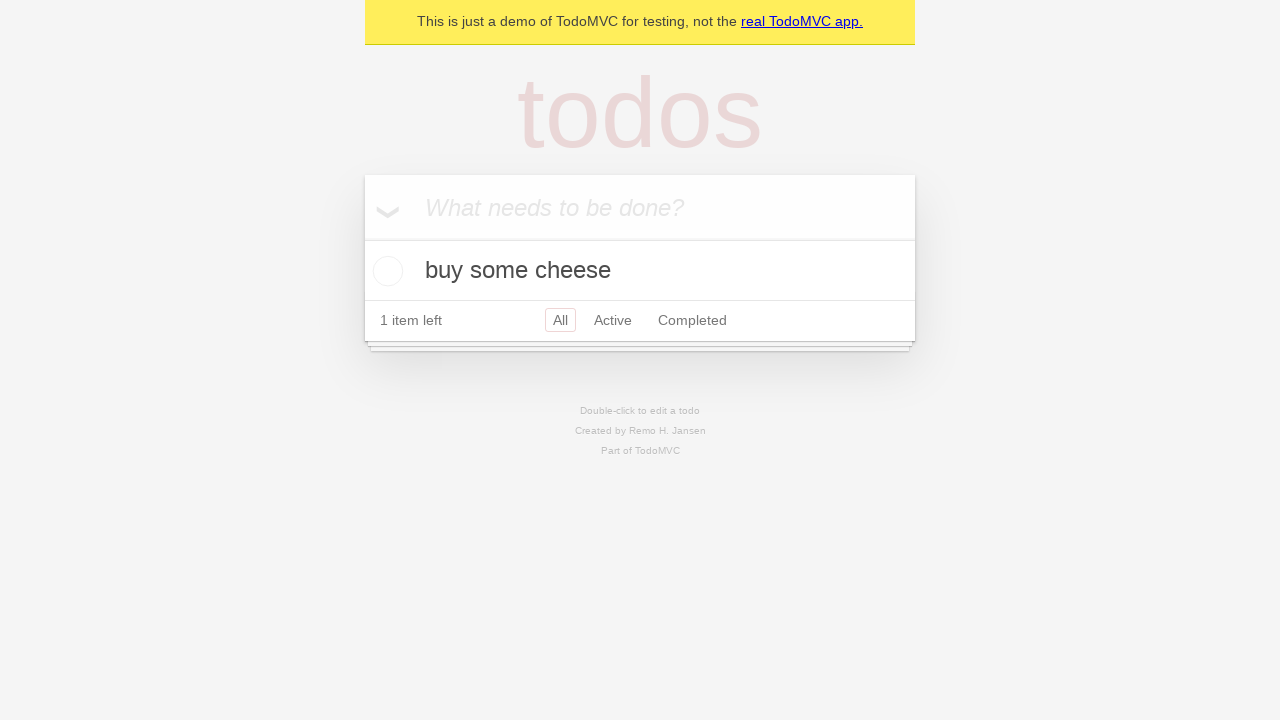

Filled todo input with 'feed the cat' on internal:attr=[placeholder="What needs to be done?"i]
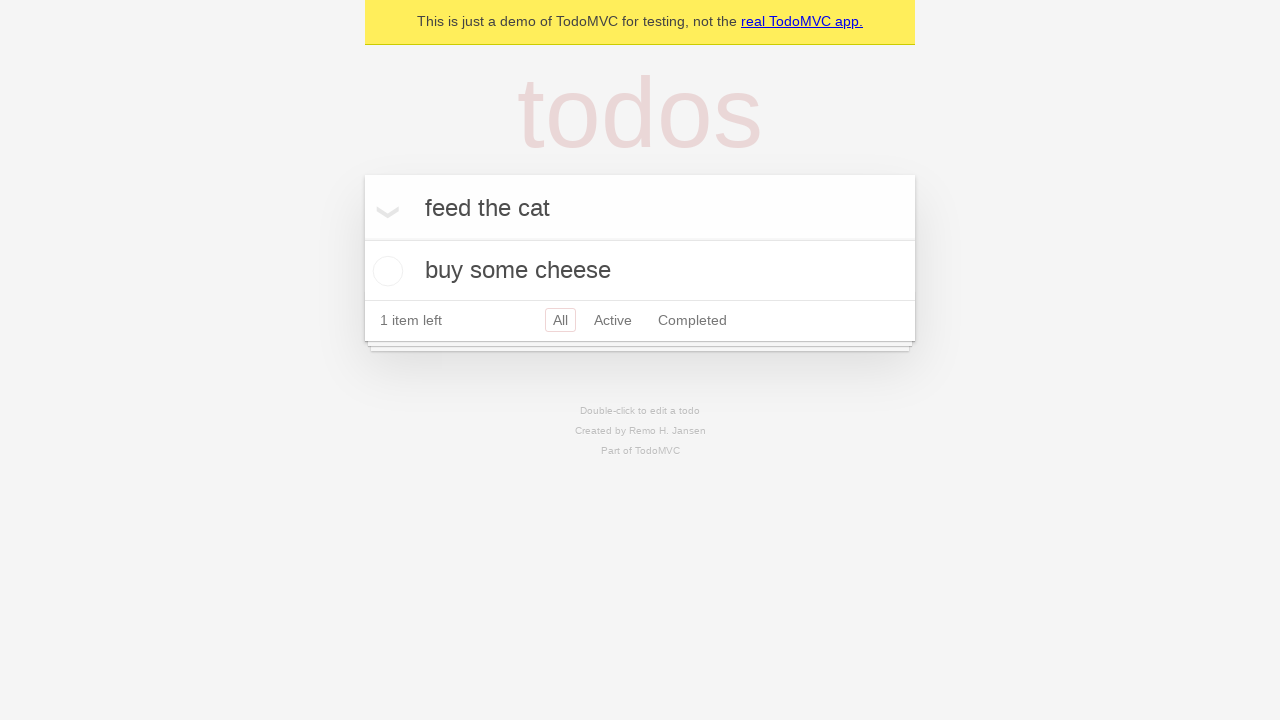

Pressed Enter to add second todo item on internal:attr=[placeholder="What needs to be done?"i]
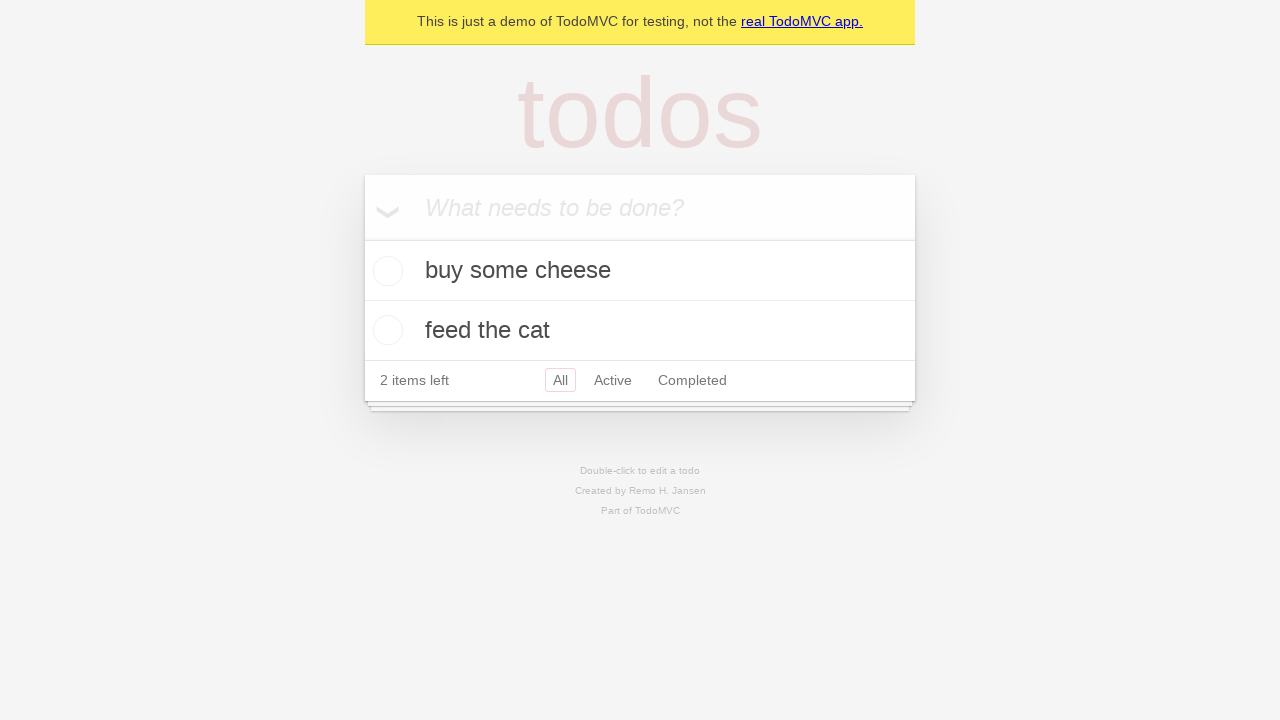

Filled todo input with 'book a doctors appointment' on internal:attr=[placeholder="What needs to be done?"i]
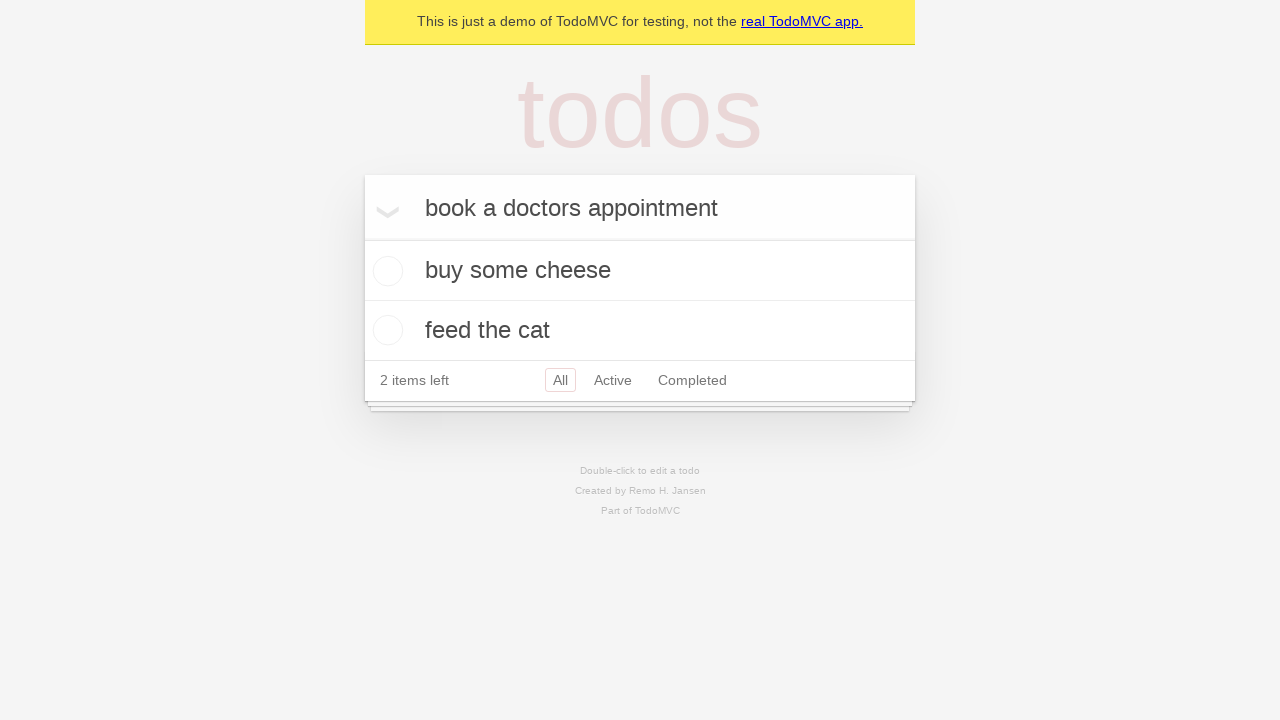

Pressed Enter to add third todo item on internal:attr=[placeholder="What needs to be done?"i]
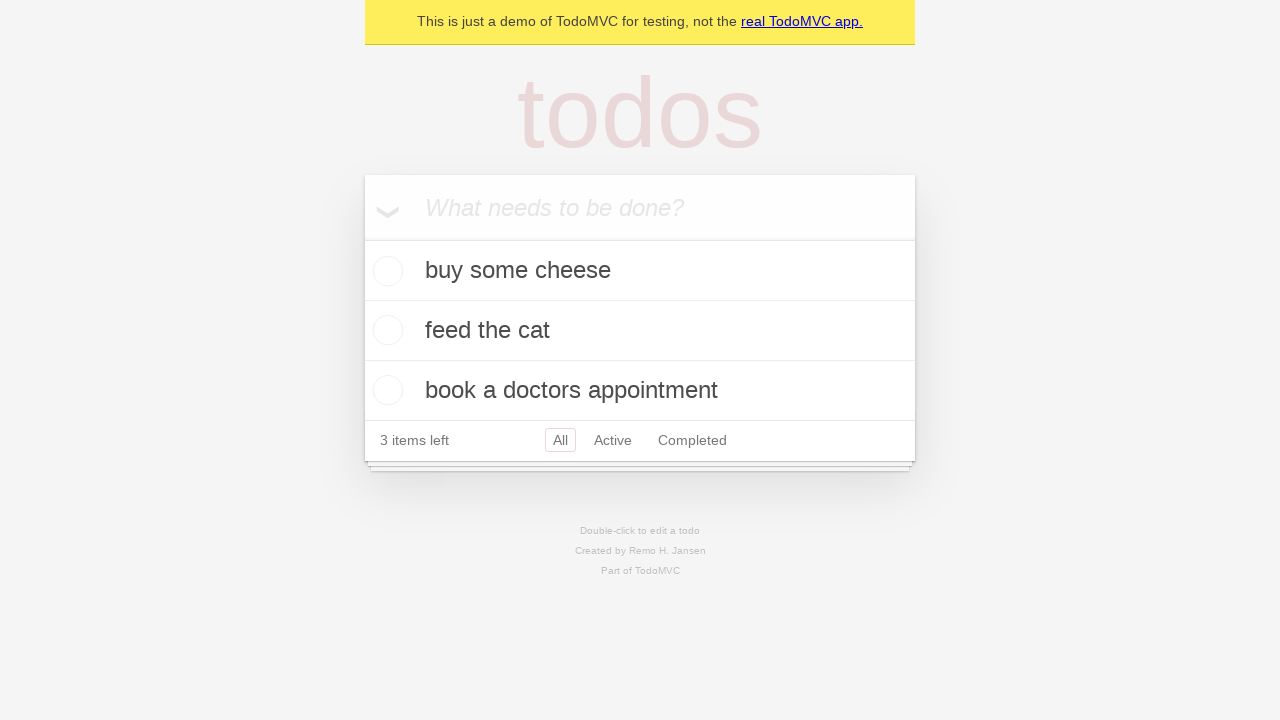

Retrieved all todo items from the page
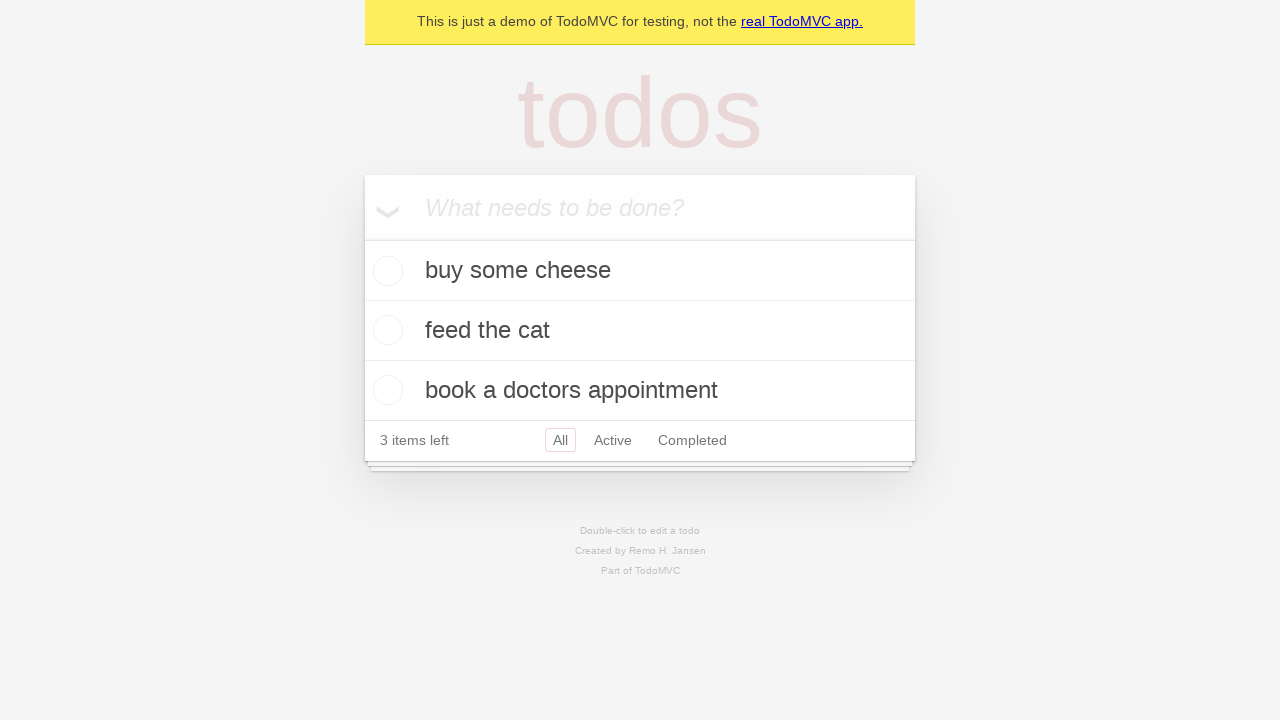

Checked the second todo item checkbox to mark it completed at (385, 330) on internal:testid=[data-testid="todo-item"s] >> nth=1 >> internal:role=checkbox
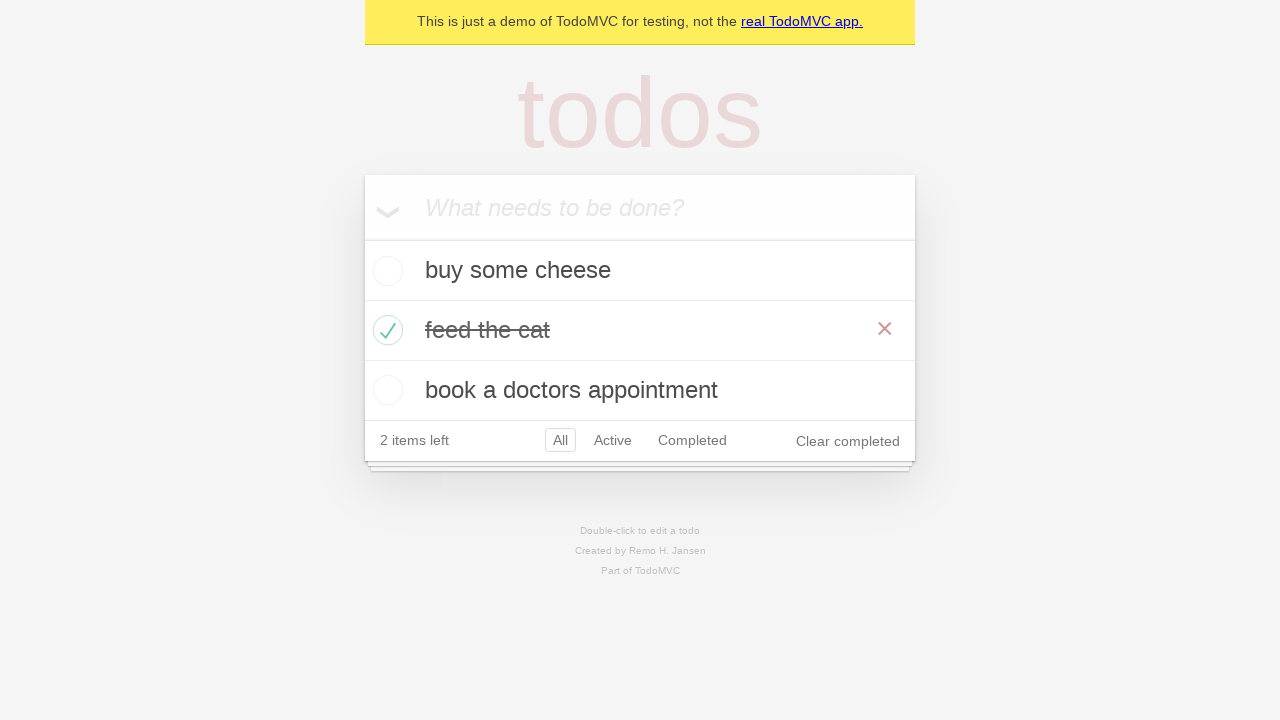

Clicked 'Clear completed' button to remove completed items at (848, 441) on internal:role=button[name="Clear completed"i]
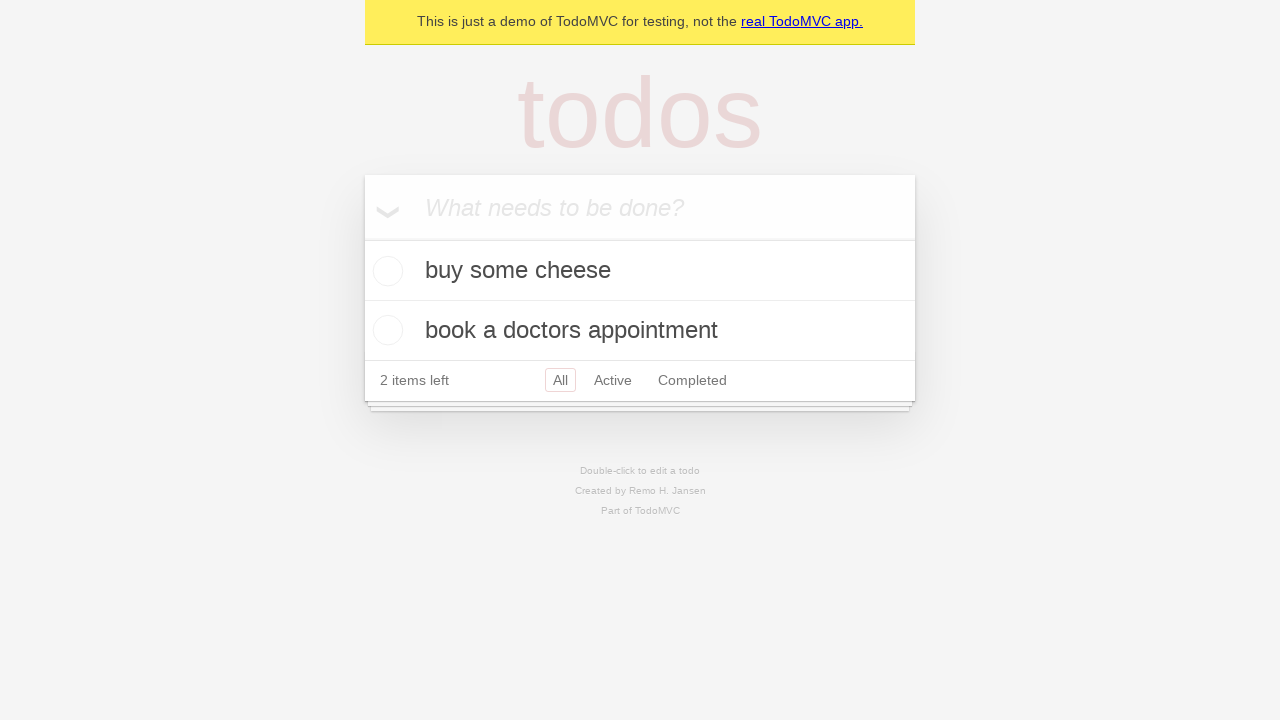

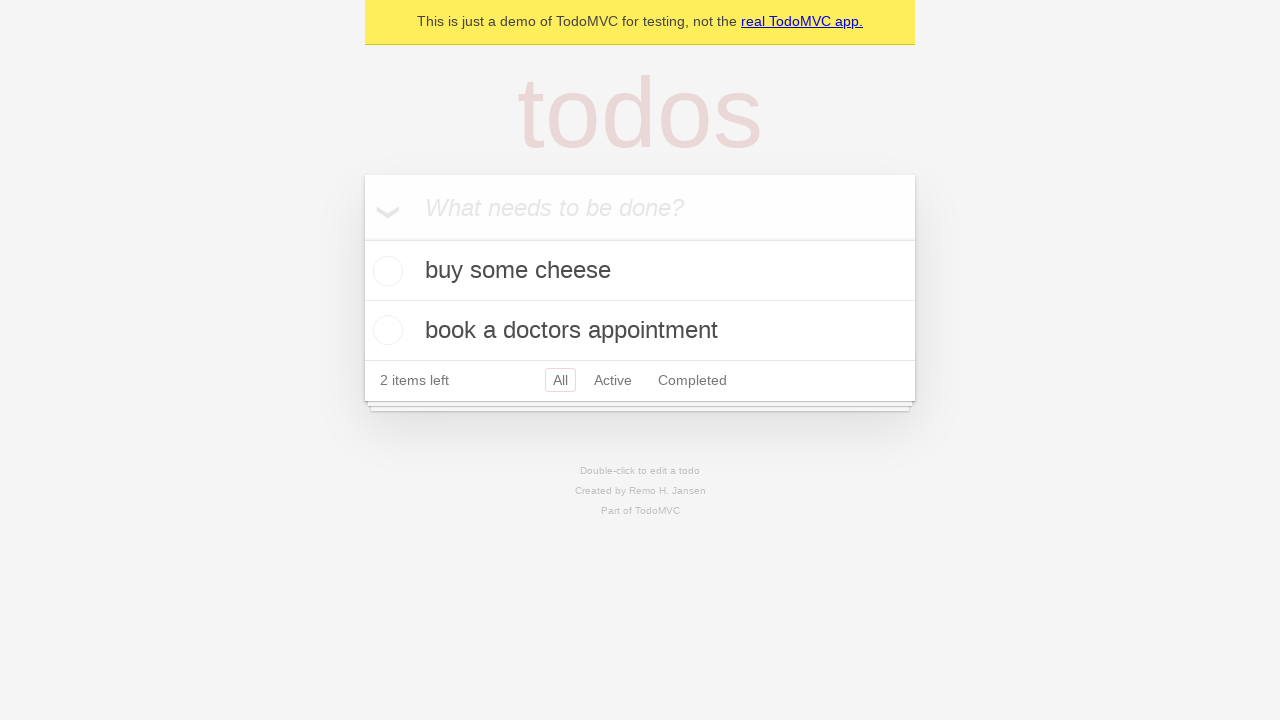